Tests form submission with alert validation by navigating to Basic Elements tab, filling in first name, last name, and company name fields, then submitting and validating the alert message

Starting URL: http://automationbykrishna.com/#

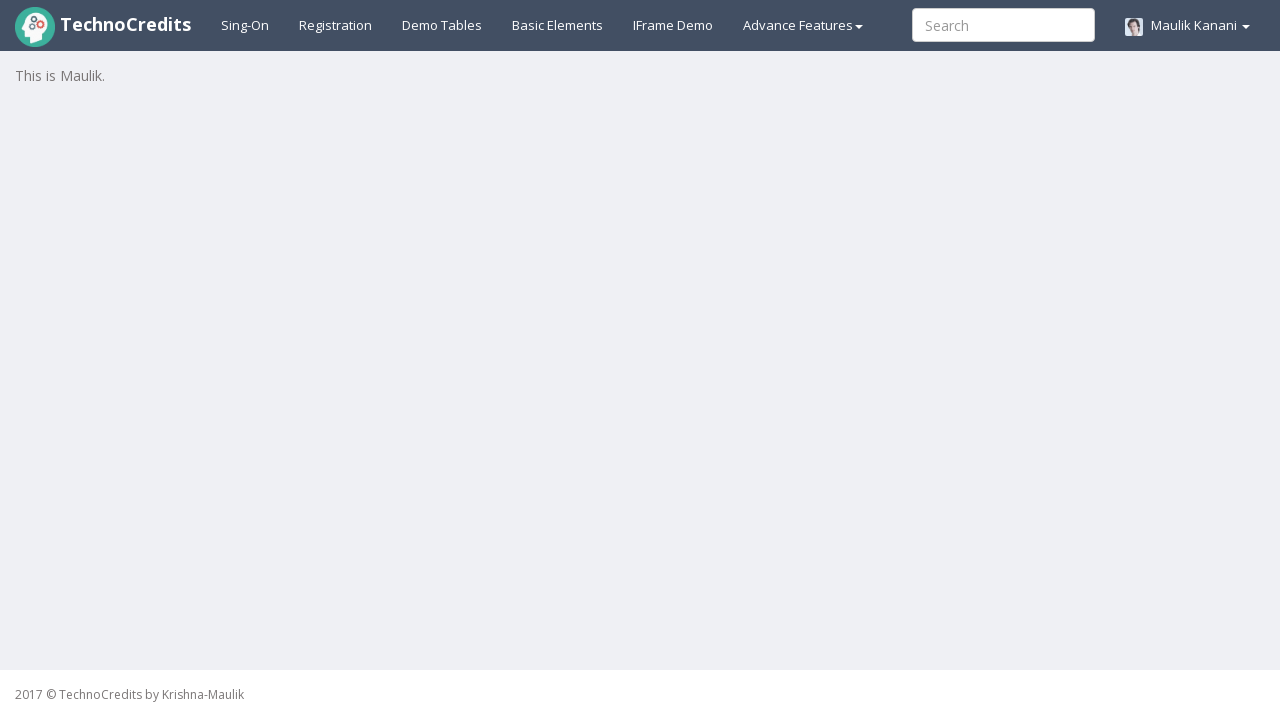

Clicked on Basic Elements tab at (558, 25) on xpath=//a[@id='basicelements']
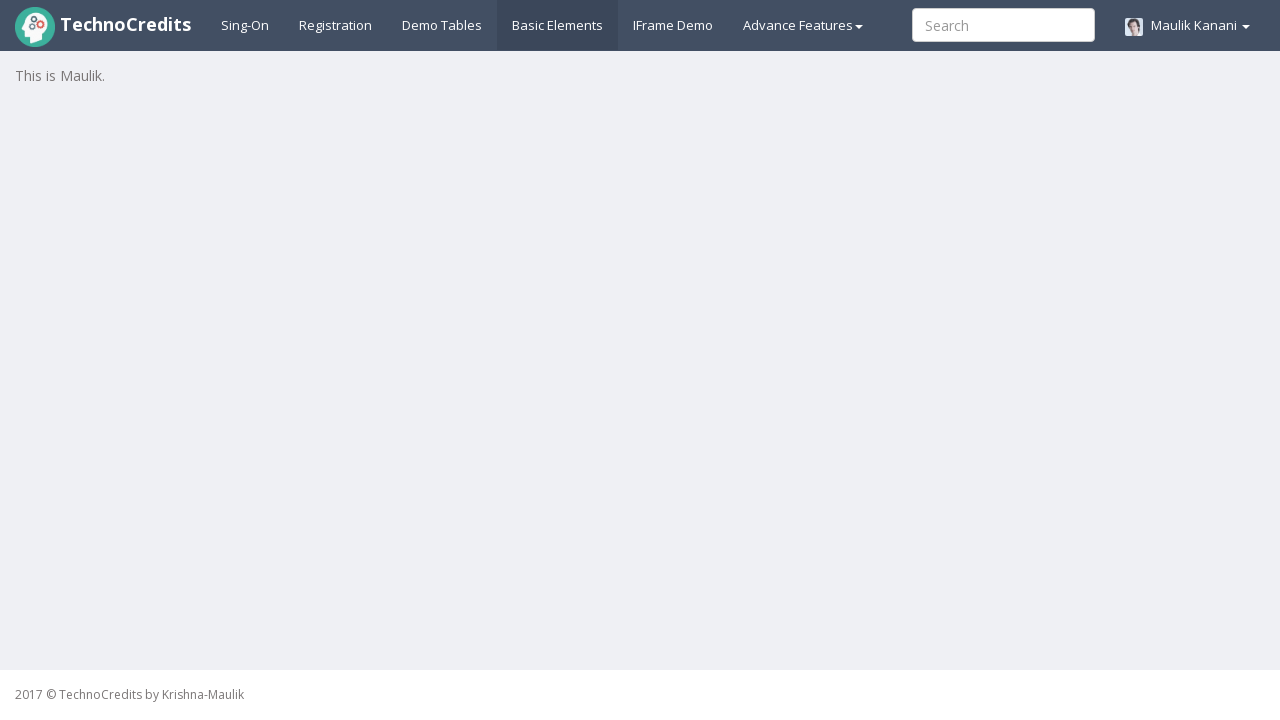

Waited for form to load (2 seconds)
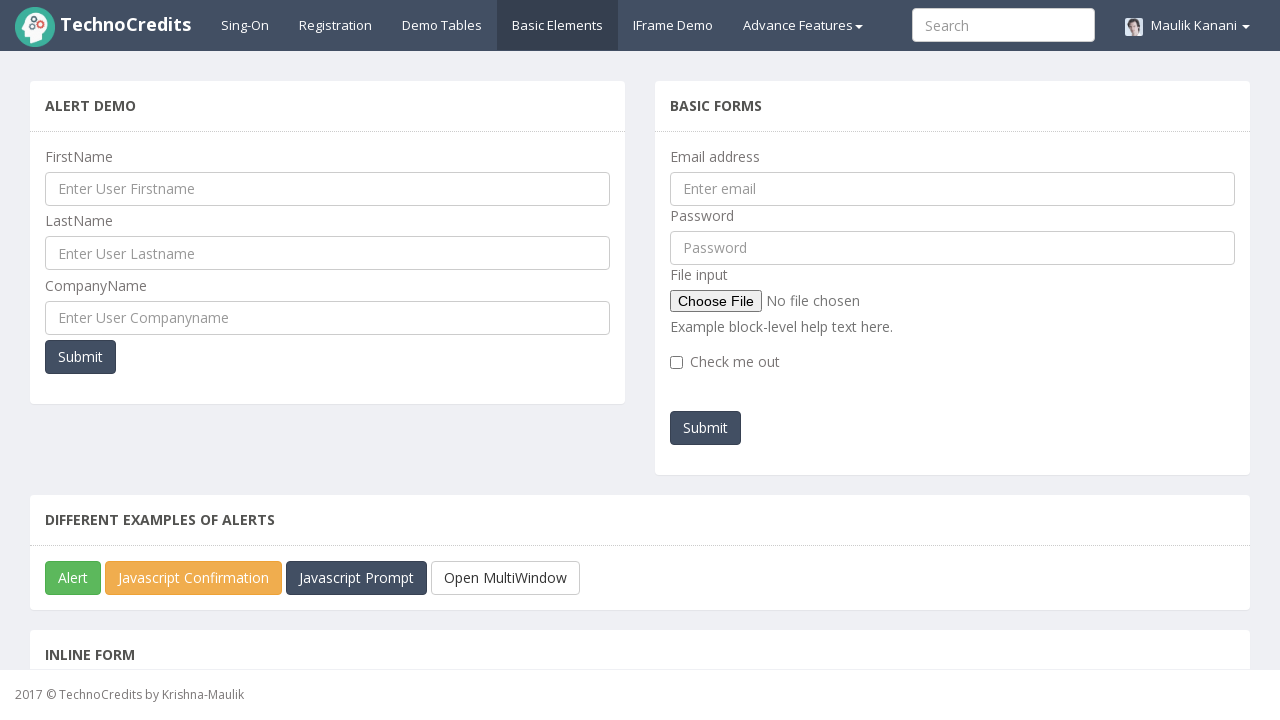

Filled First Name field with 'Ritabrata' on //input[@id='UserFirstName']
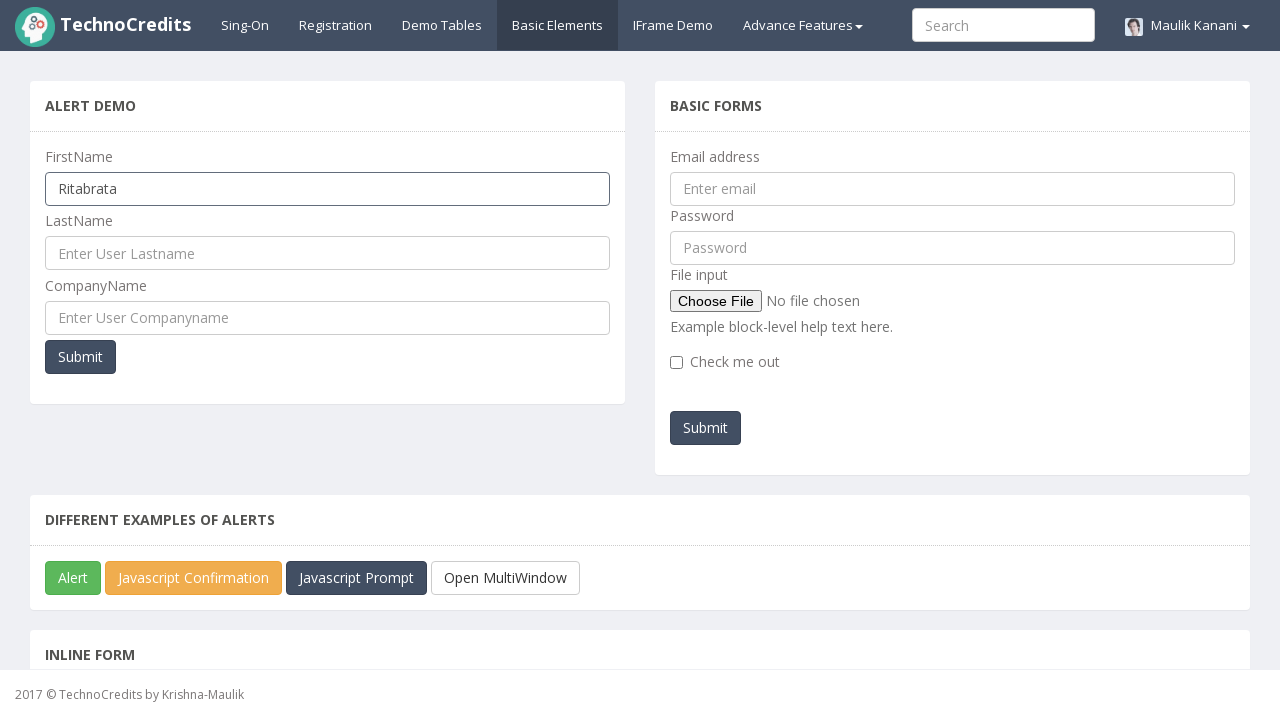

Filled Last Name field with 'Bhattacharyya' on //input[@id='UserLastName']
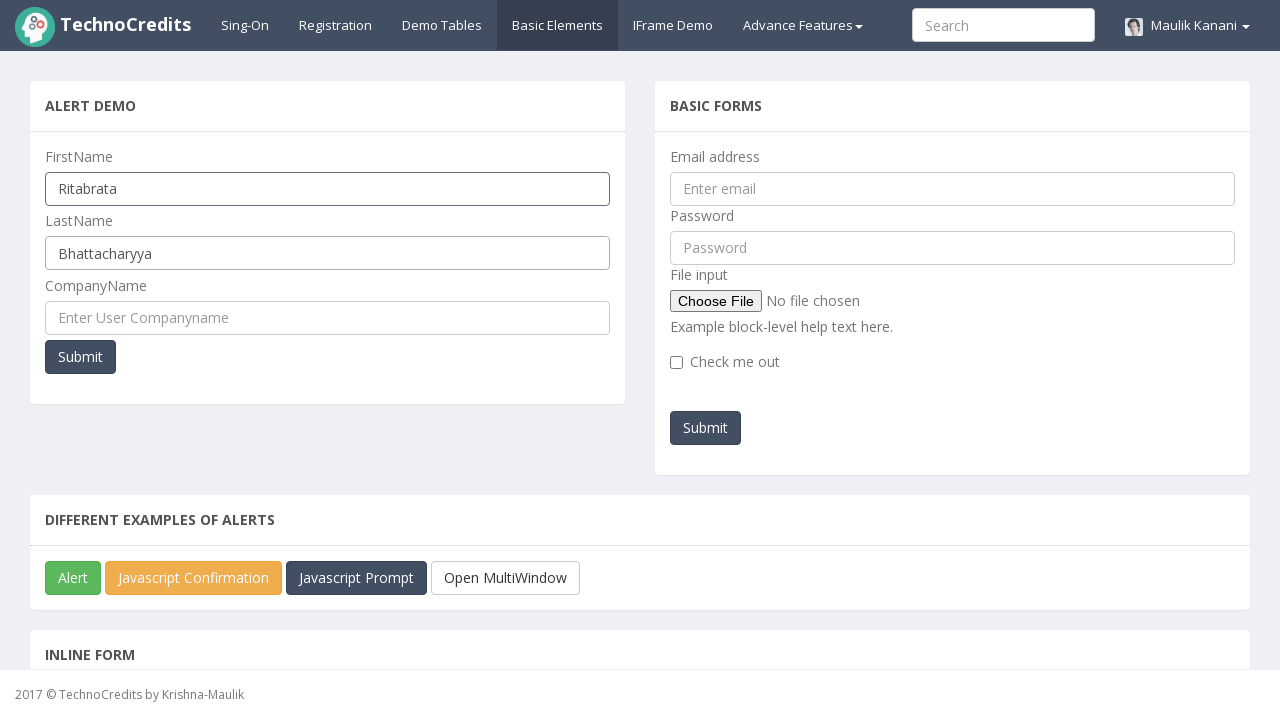

Filled Company Name field with 'TechCorp' on //input[@id='UserCompanyName']
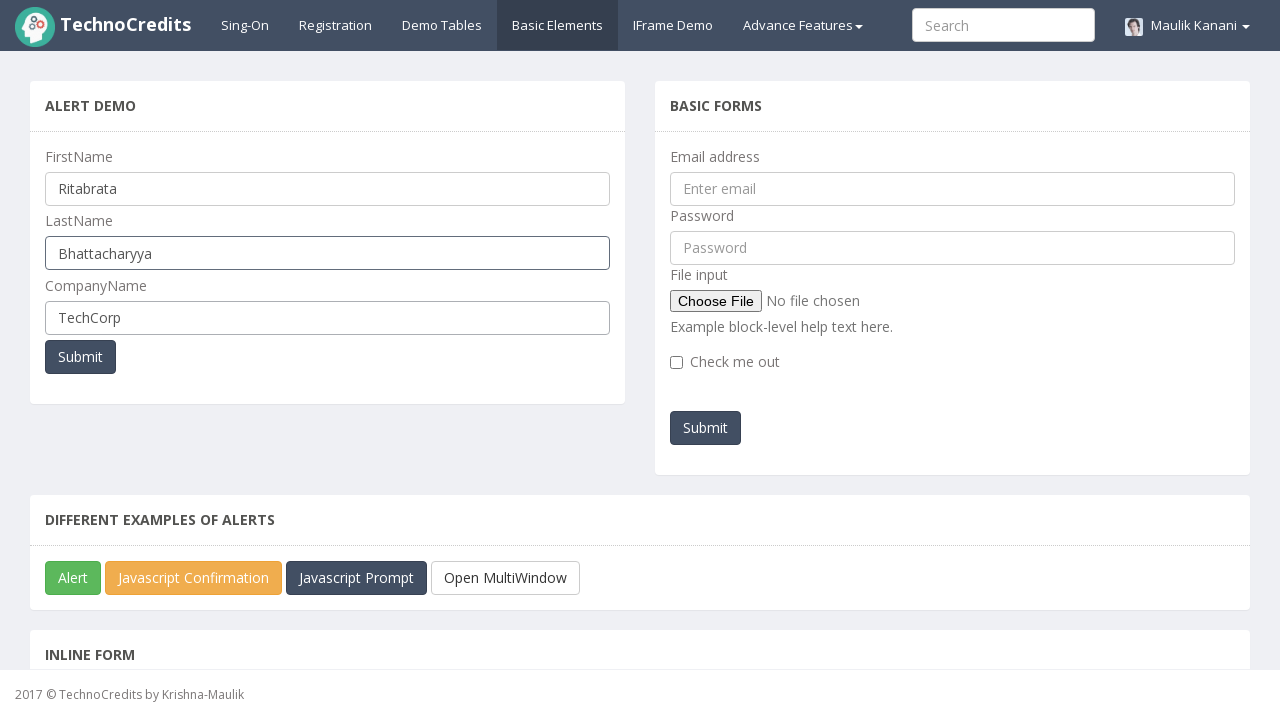

Set up dialog handler to accept alerts
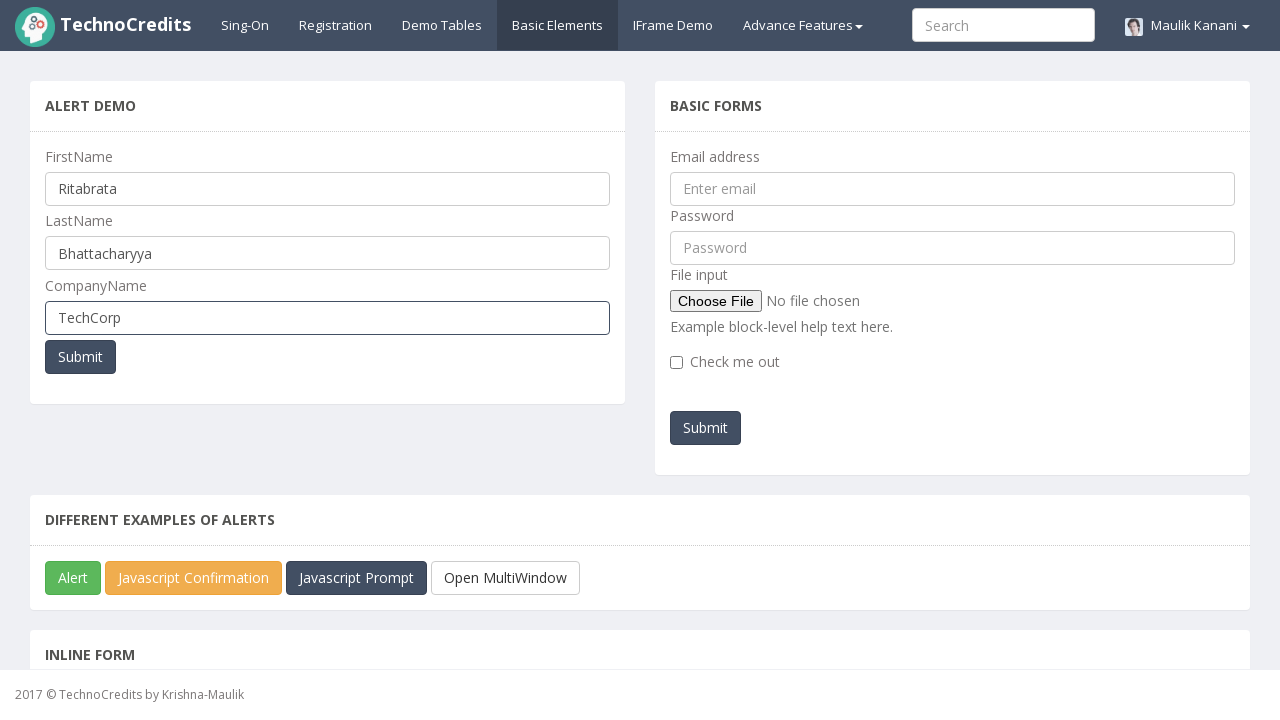

Clicked submit button to trigger form submission and alert at (80, 357) on xpath=//button[@onclick='myFunctionPopUp()']
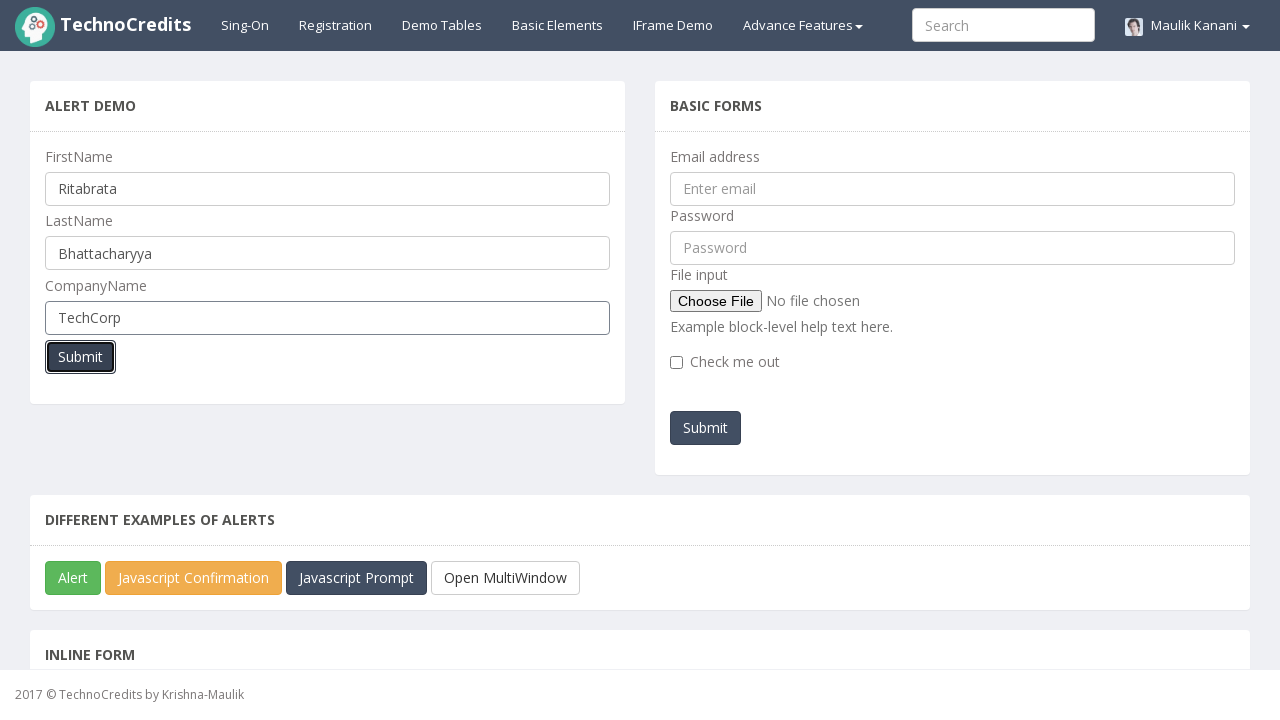

Waited for alert to be processed (500 milliseconds)
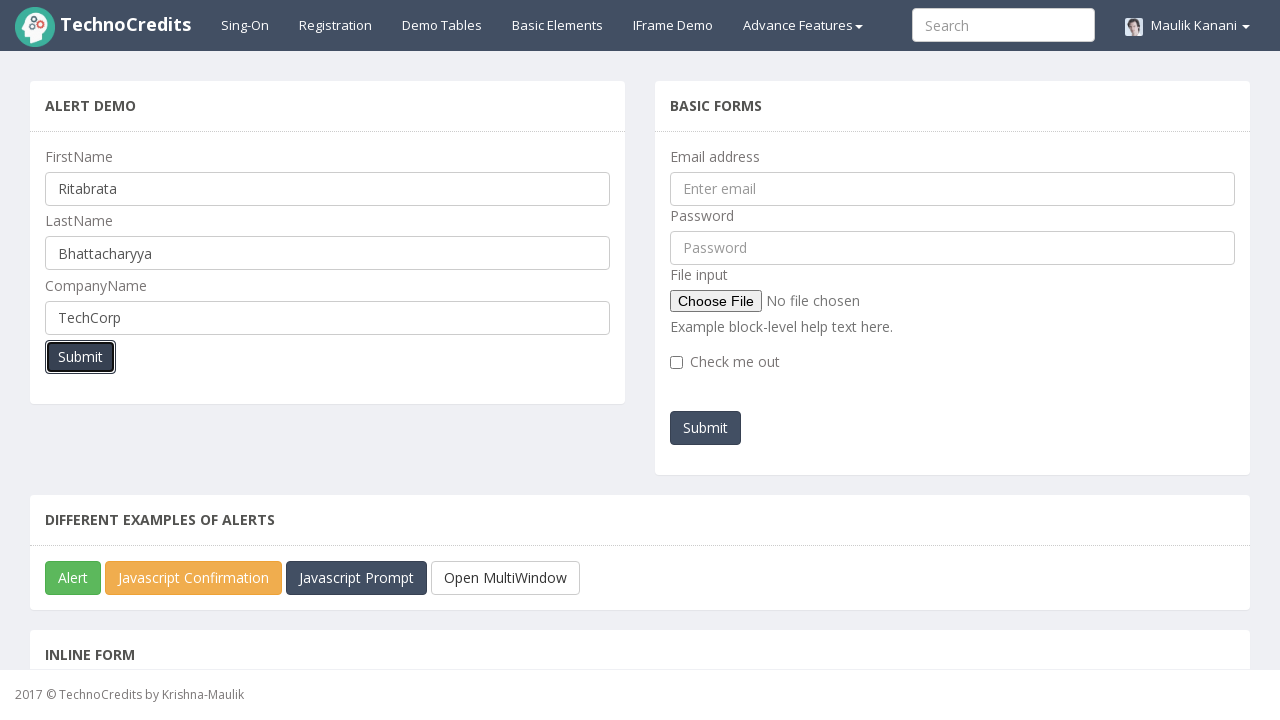

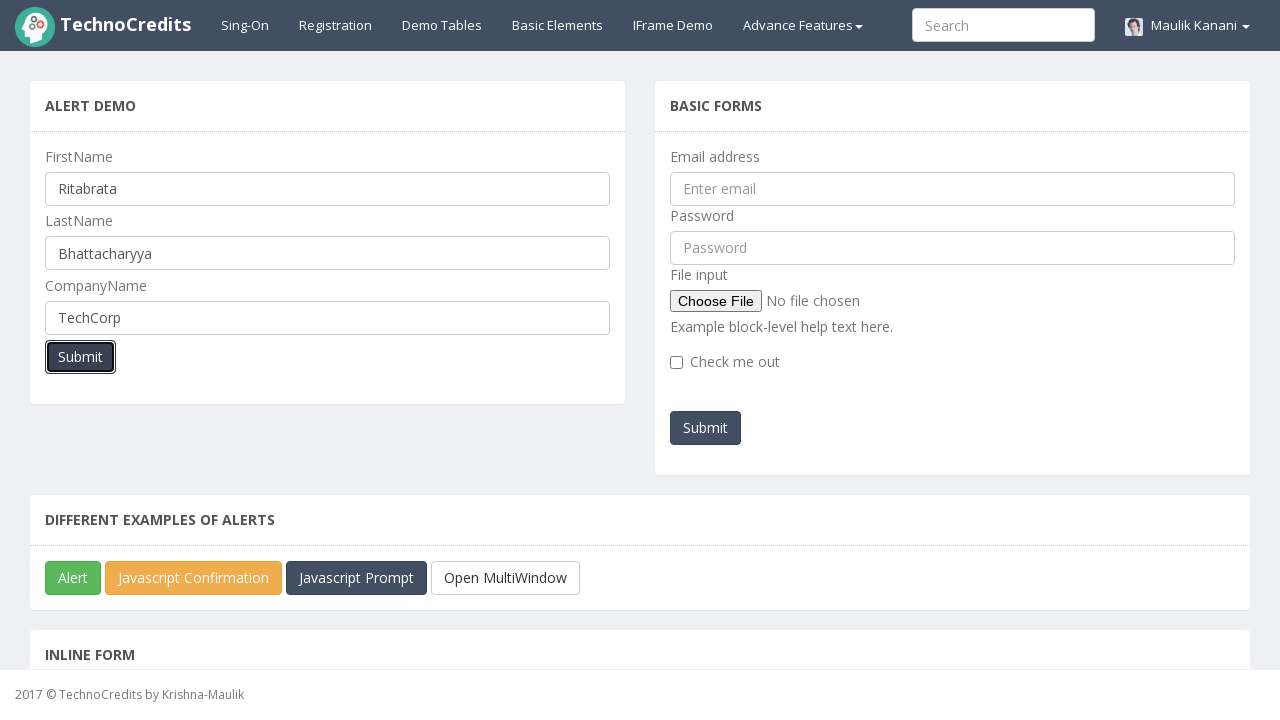